Completes a math exercise by reading a value from the page, calculating the result using a logarithmic formula (log(|12*sin(x)|)), filling in the answer, checking a checkbox, selecting a radio button, and submitting the form.

Starting URL: http://suninjuly.github.io/math.html

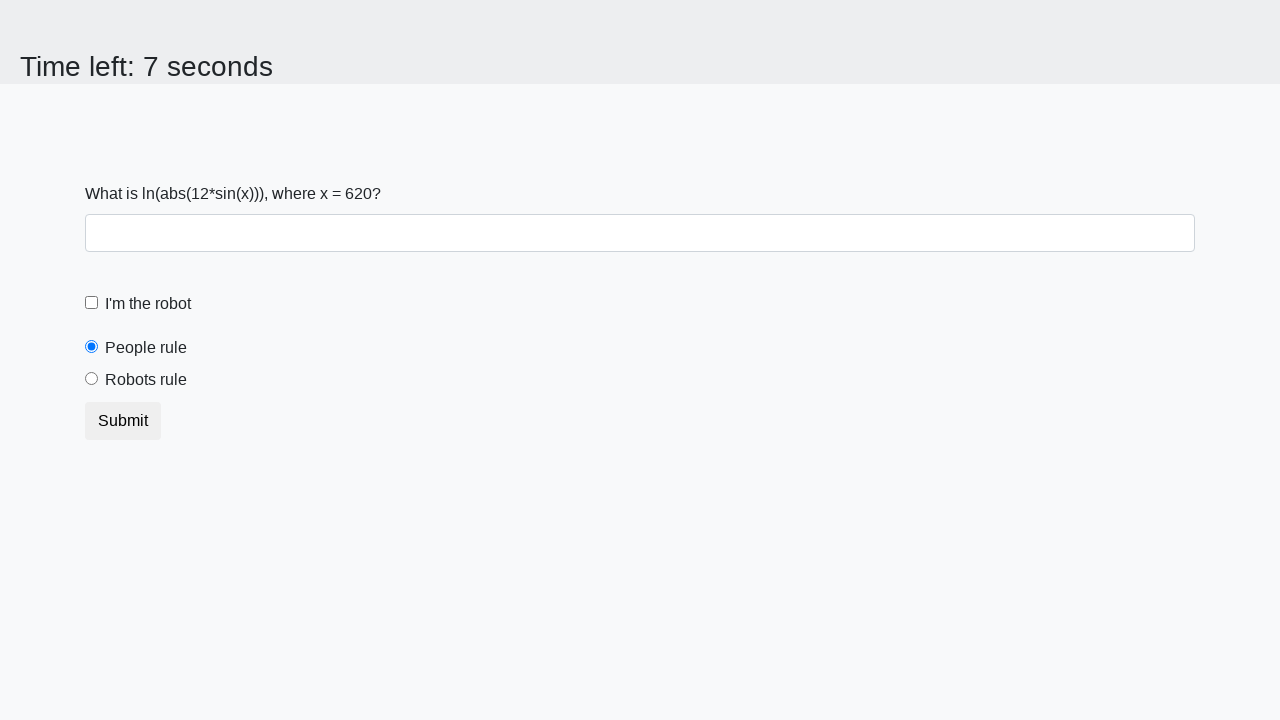

Read x value from the page
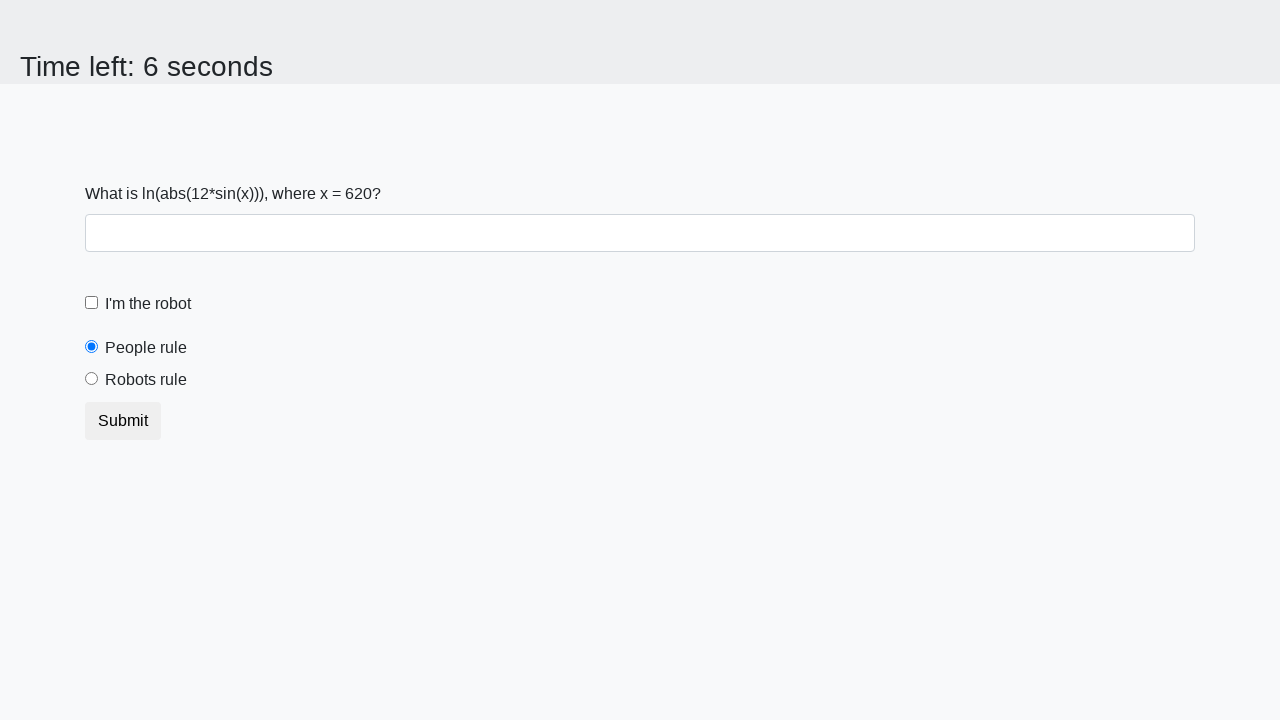

Calculated result using logarithmic formula: log(|12*sin(620)|) = 2.3728836285757566
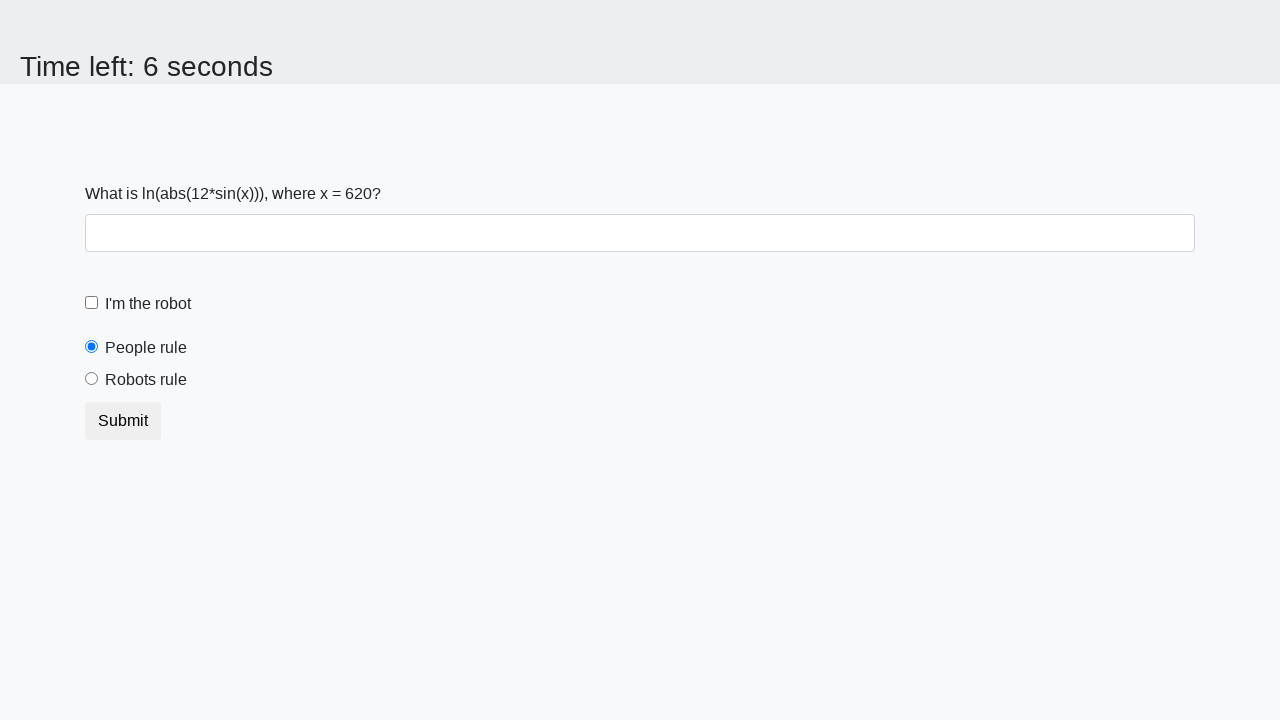

Filled answer field with calculated value: 2.3728836285757566 on input.form-control
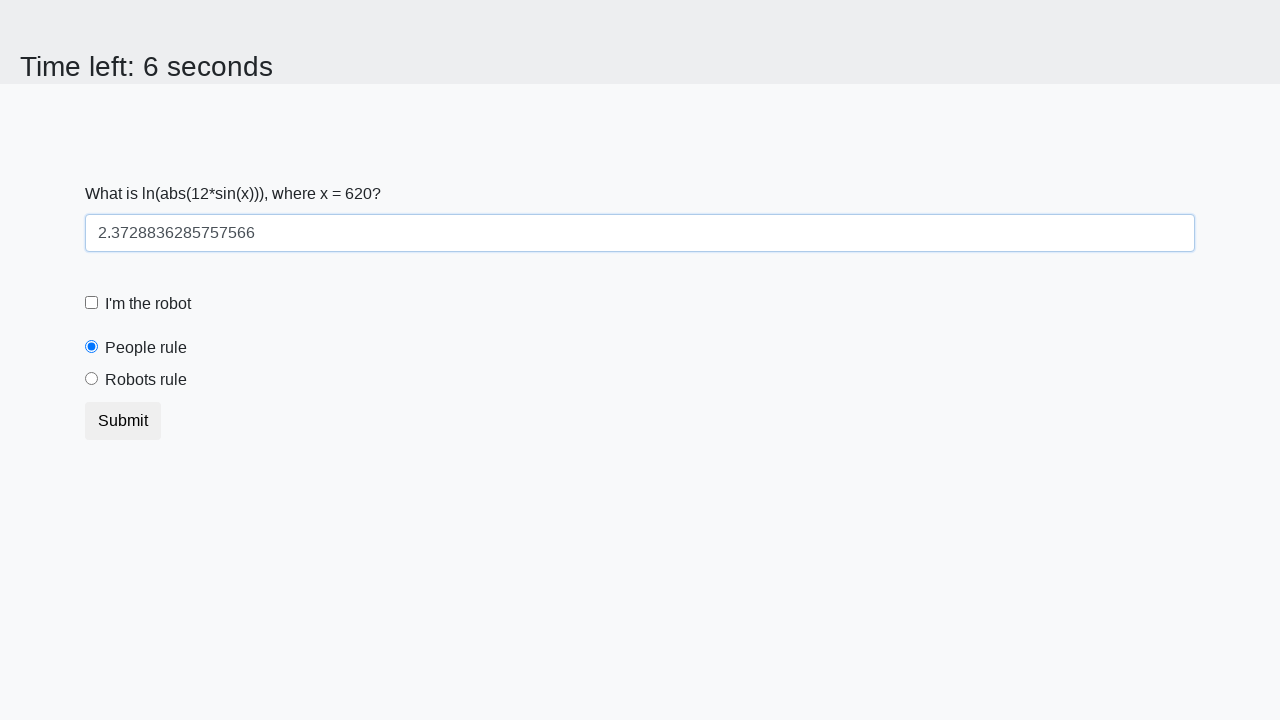

Checked the robot checkbox at (148, 304) on [for="robotCheckbox"]
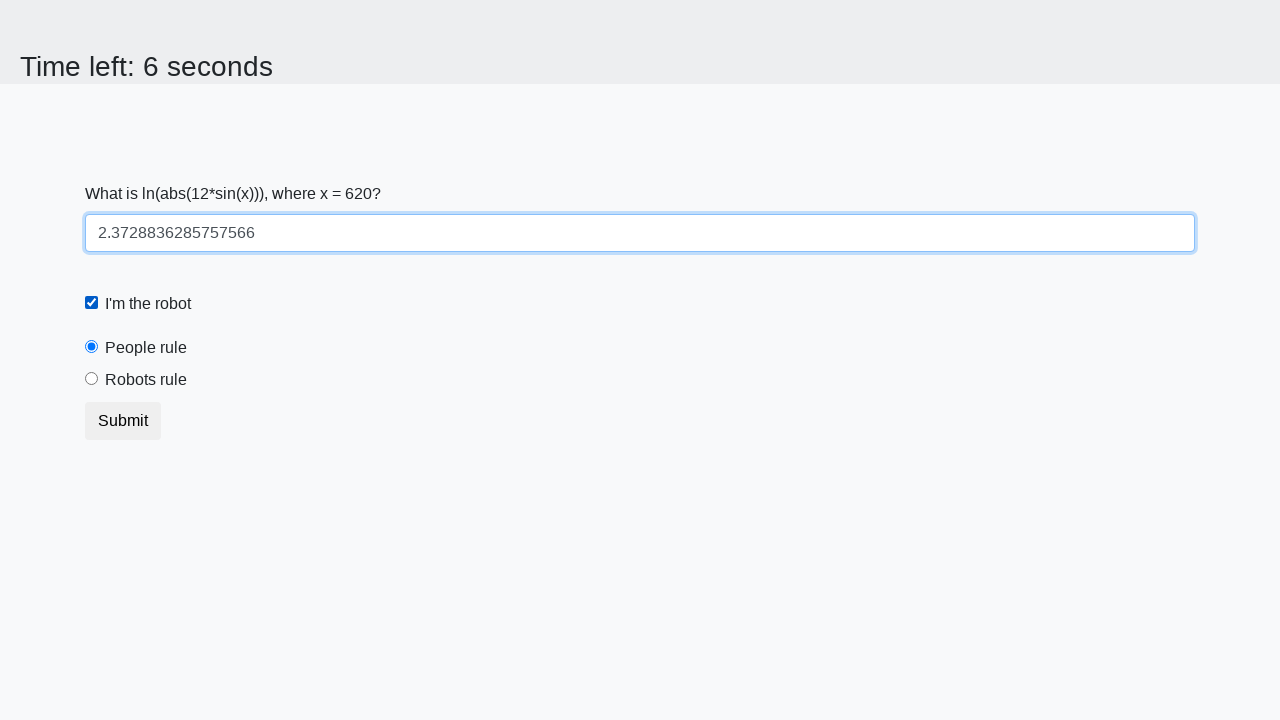

Selected the 'robots rule' radio button at (146, 380) on [for="robotsRule"]
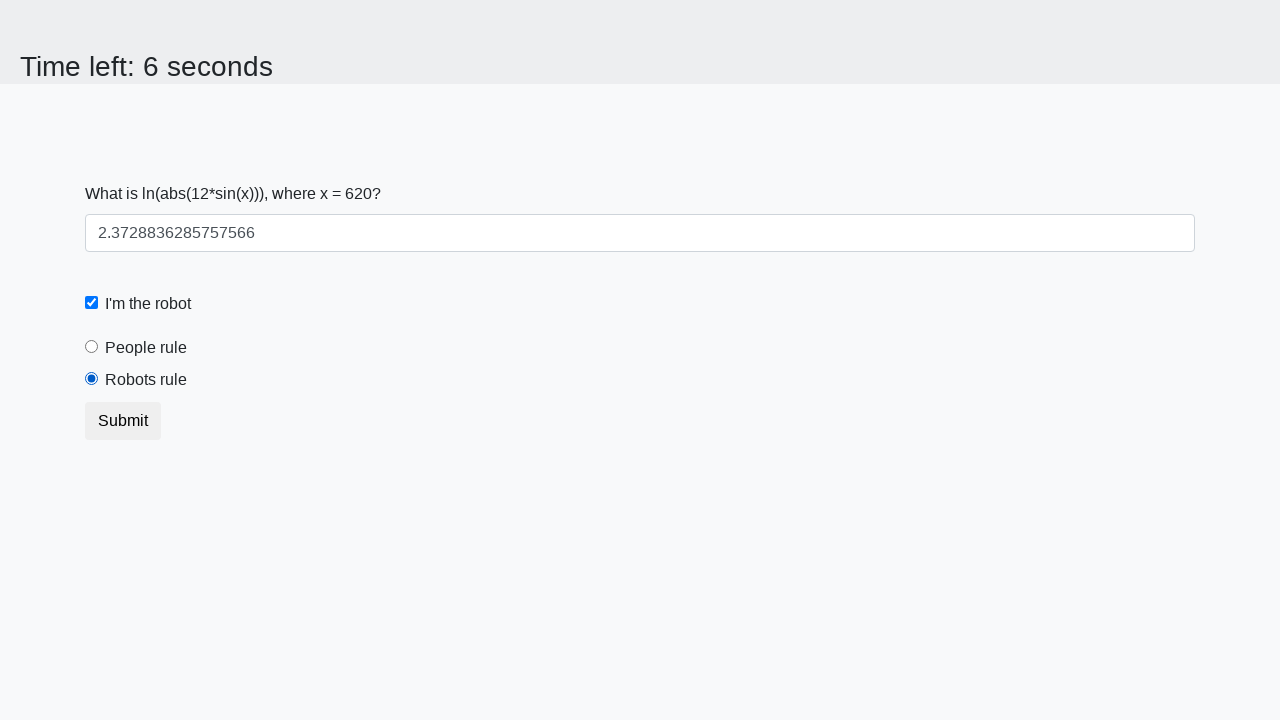

Clicked submit button to complete the math exercise at (123, 421) on button.btn
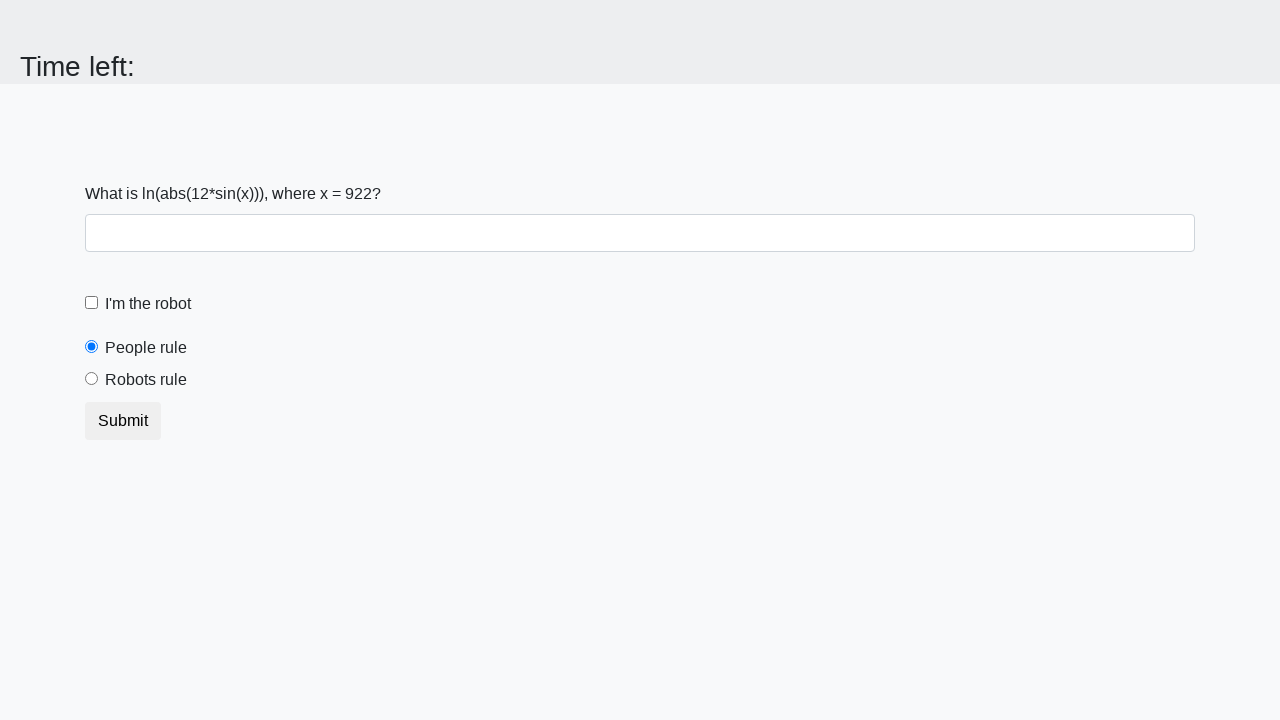

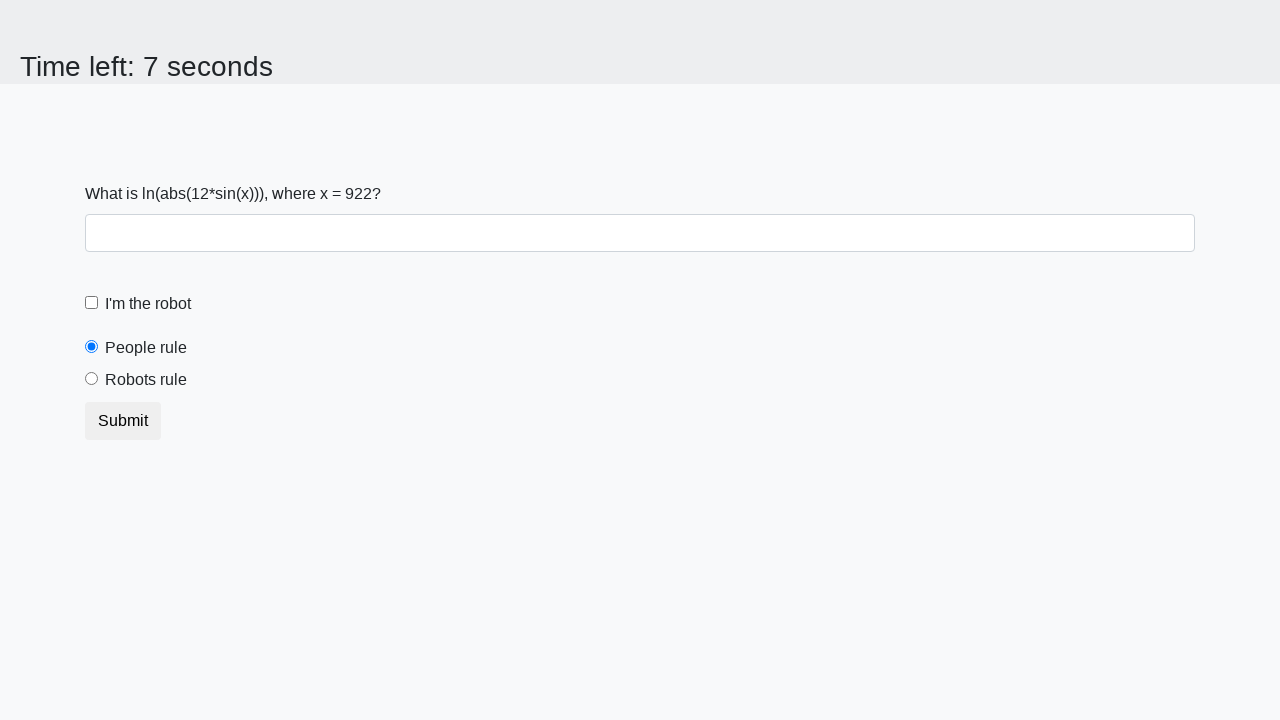